Solves a series of three riddles on the Trial of the Stones page by entering answers, extracting clues from the page, and submitting the final answer

Starting URL: https://techstepacademy.com/trial-of-the-stones

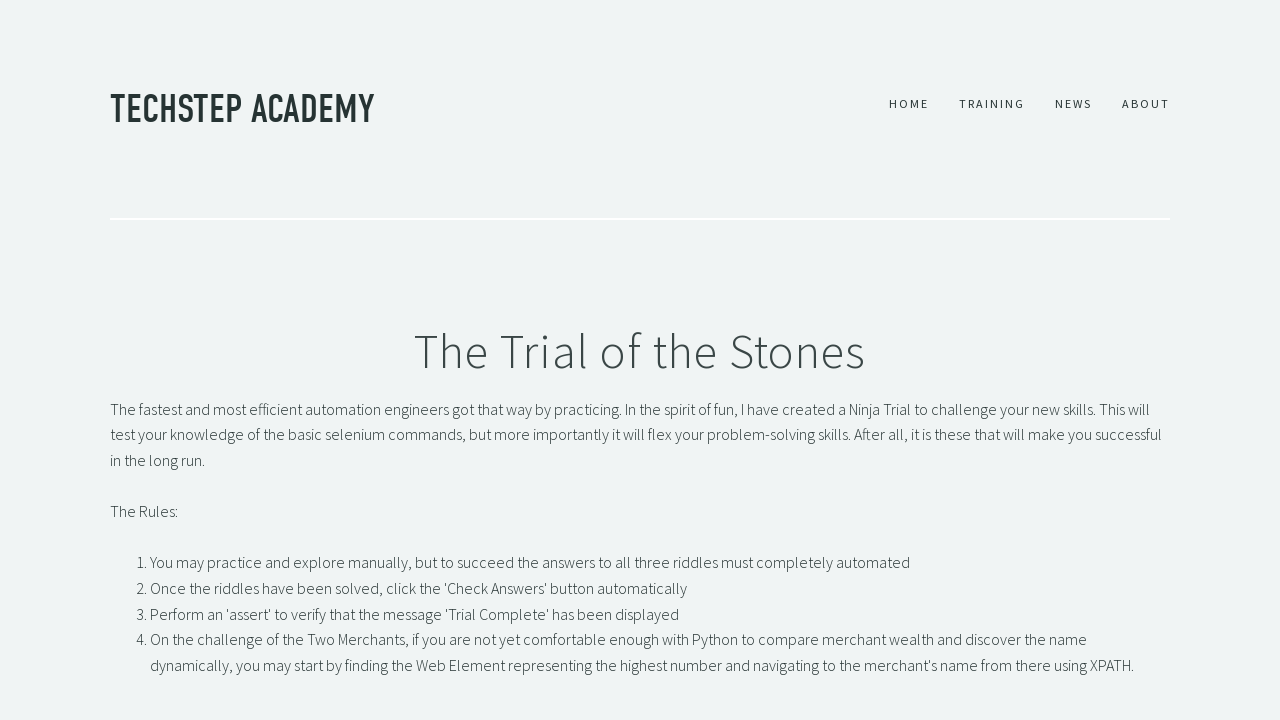

Filled first riddle input with 'rock' on input#r1Input
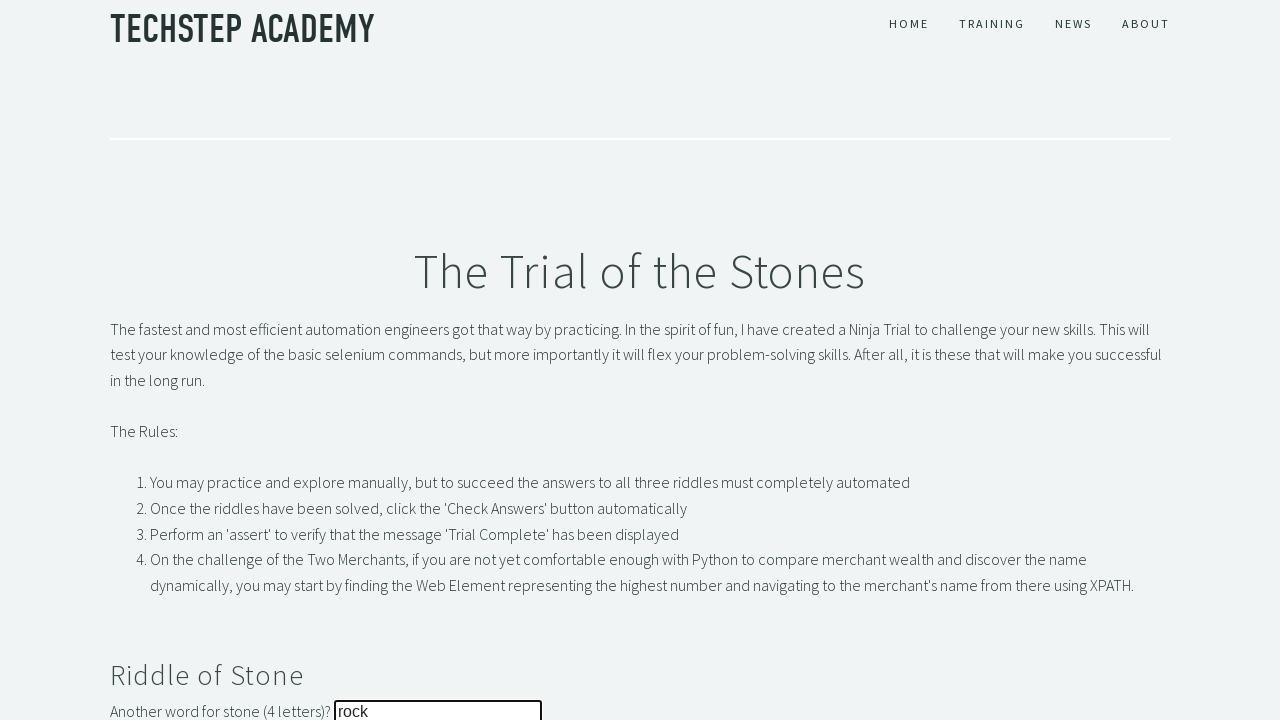

Clicked button to submit first riddle answer at (145, 360) on button#r1Btn
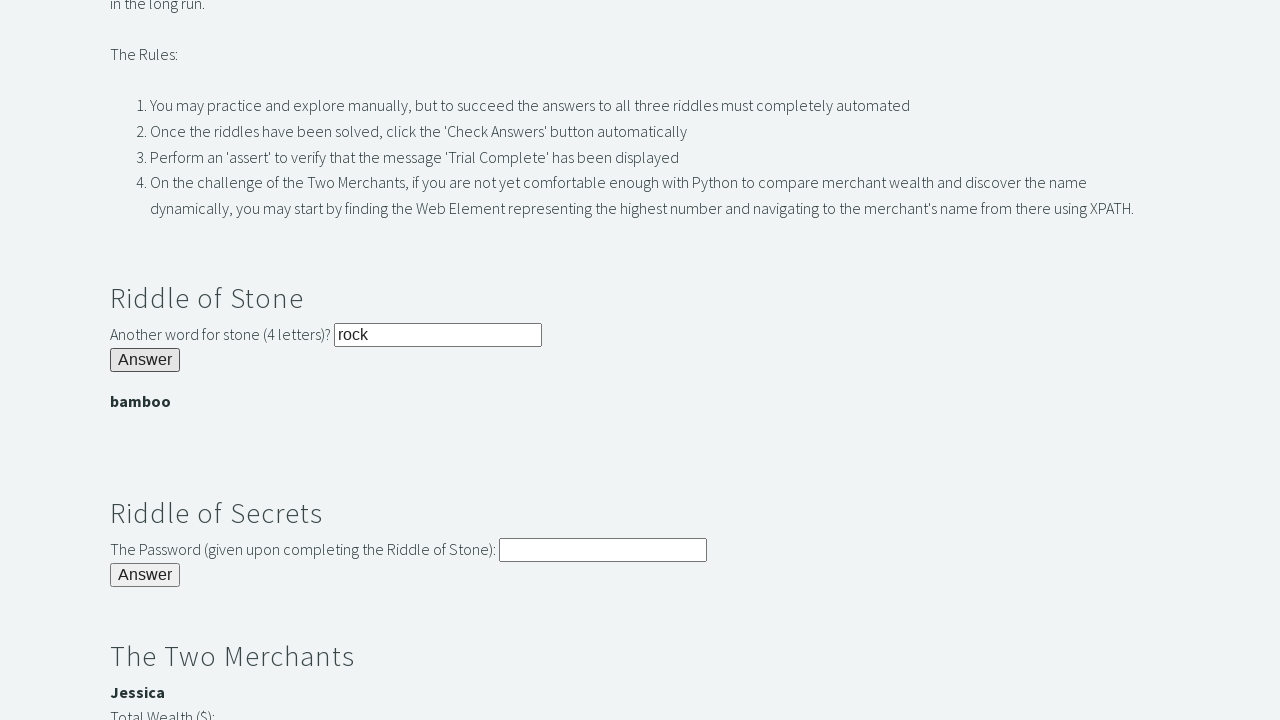

Extracted secret text from password banner after first riddle
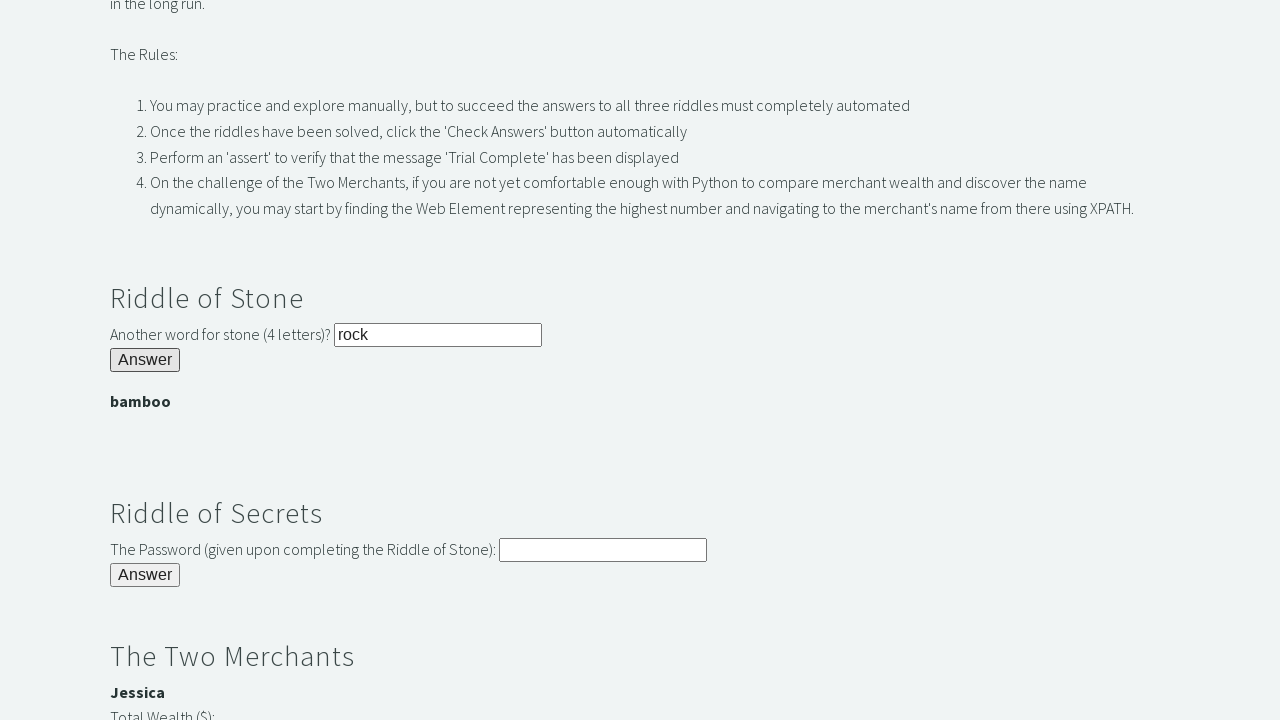

Filled second riddle input with extracted secret text on input#r2Input
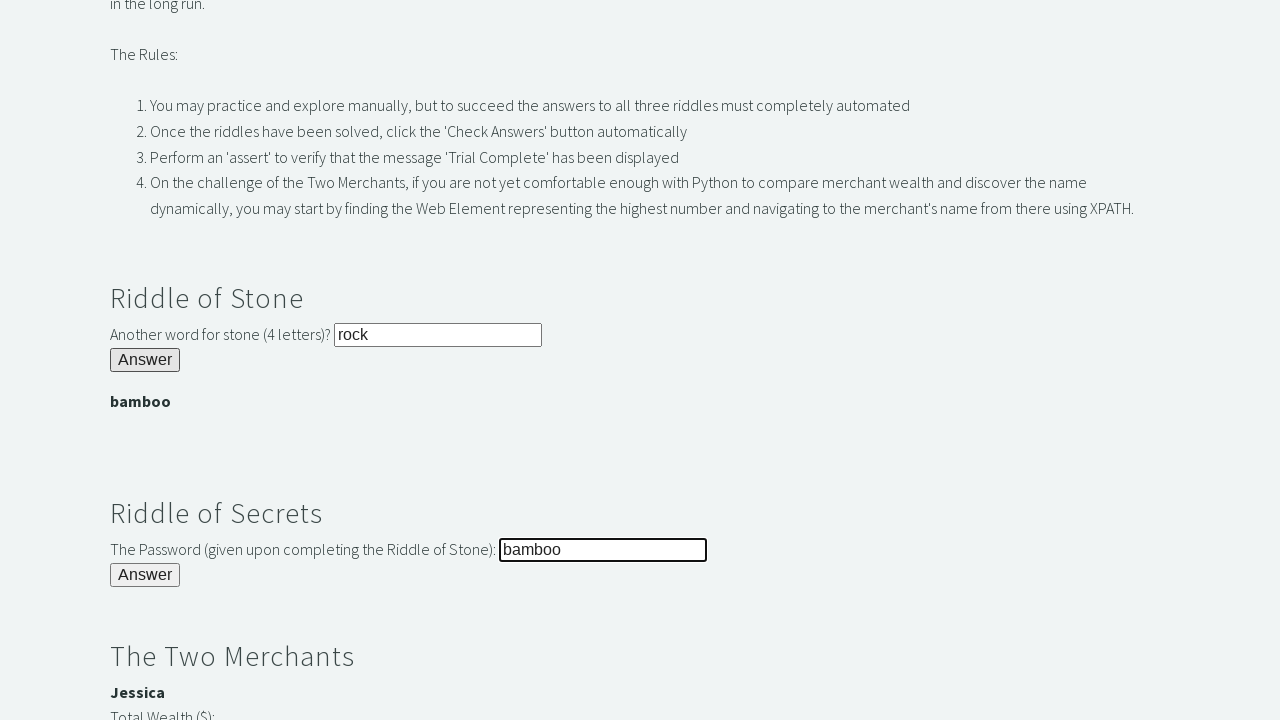

Clicked button to submit second riddle answer at (145, 575) on button#r2Butn
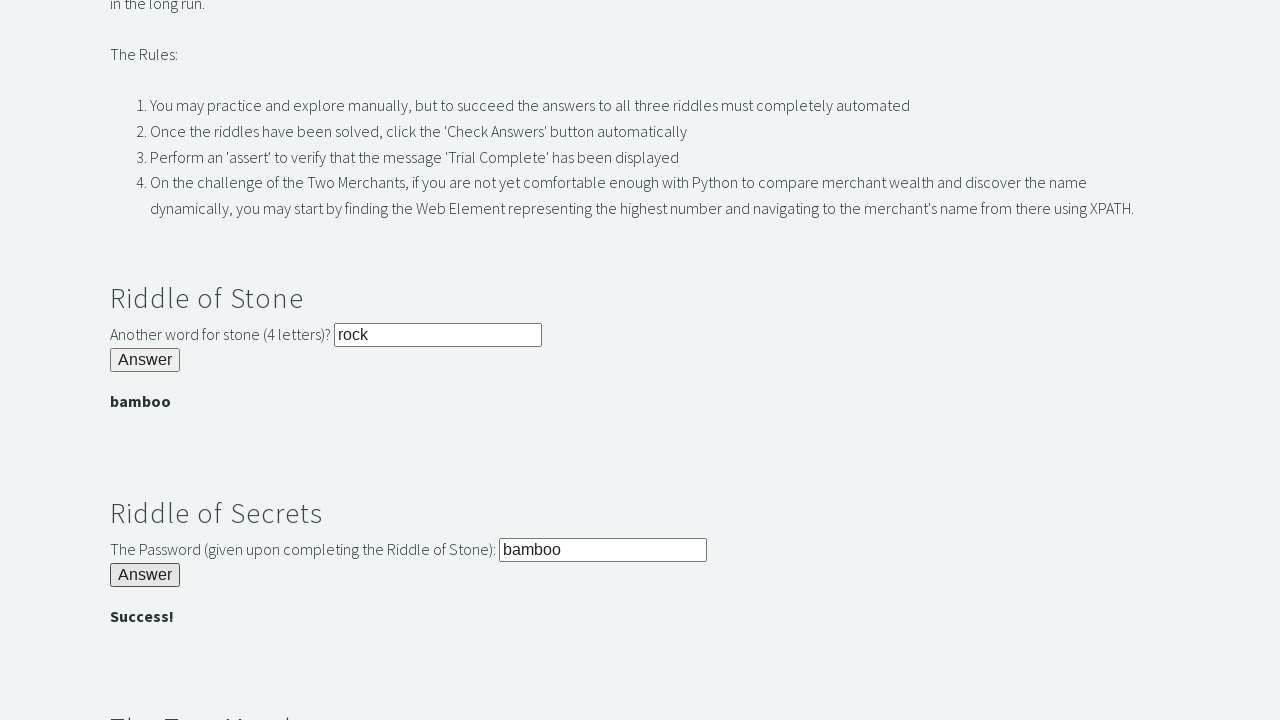

Extracted rich merchant's name from page content
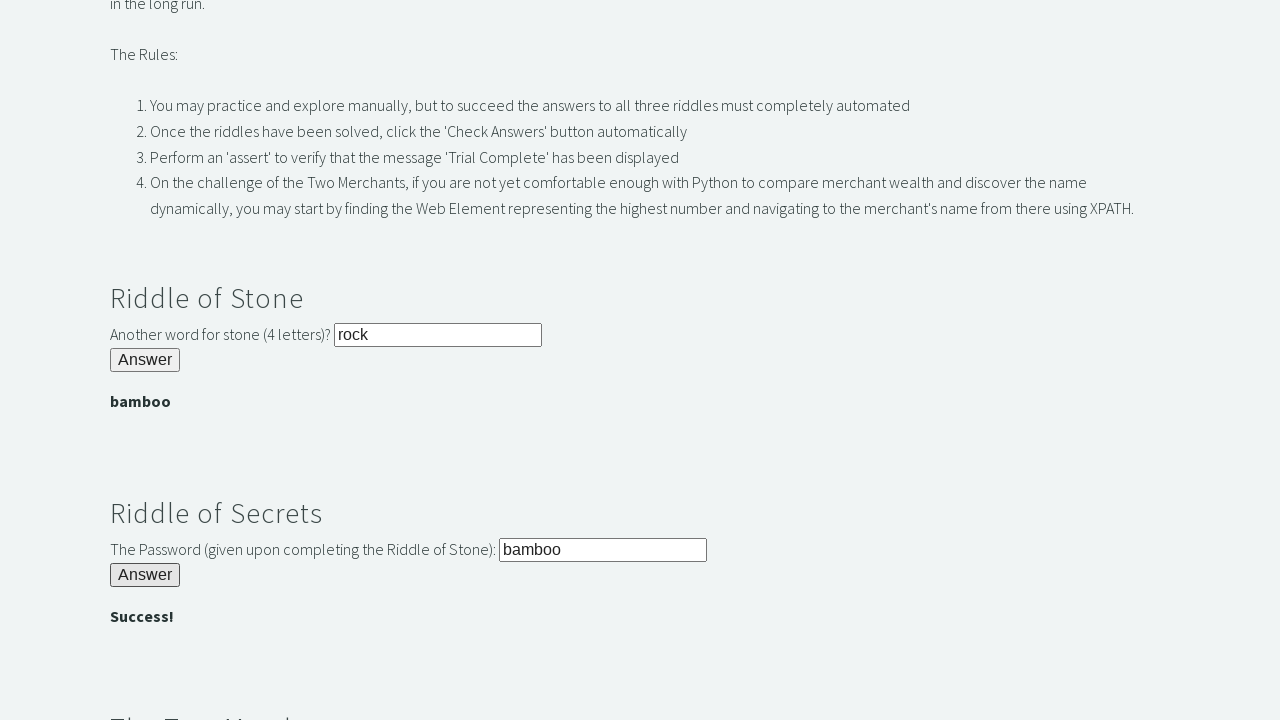

Filled third riddle input with rich merchant's name on input#r3Input
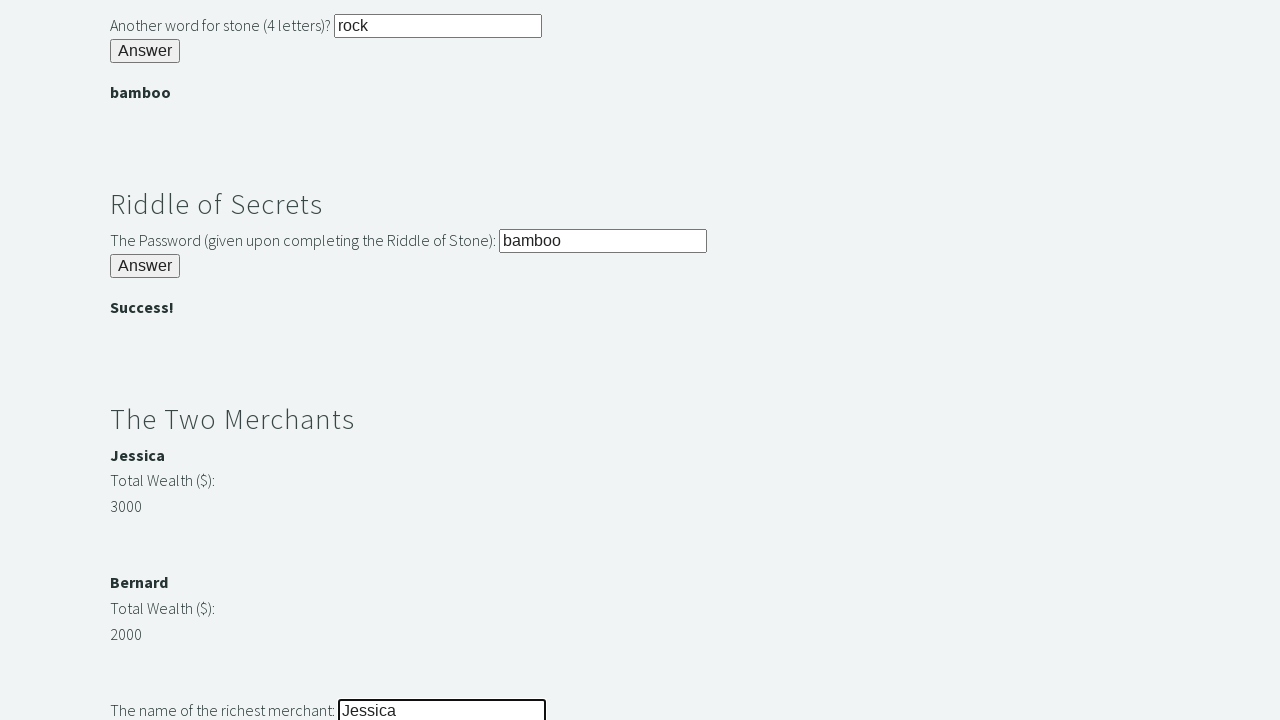

Clicked button to submit third riddle answer at (145, 360) on button#r3Butn
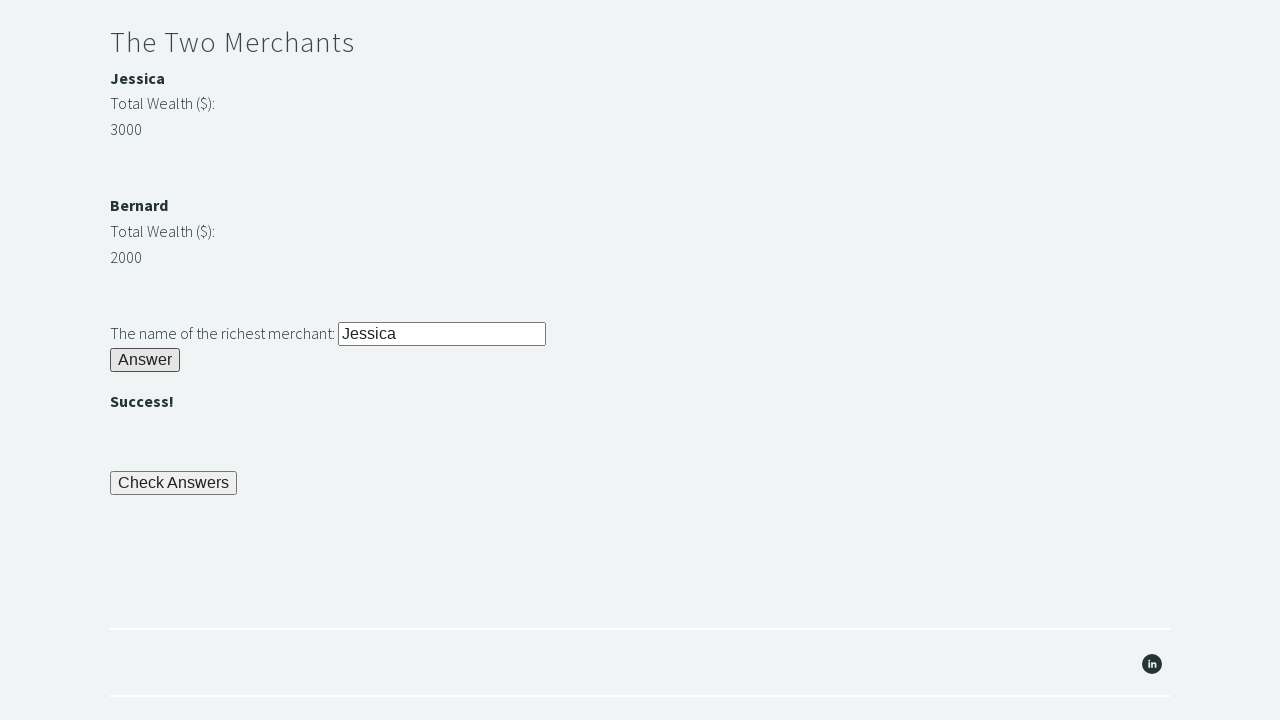

Clicked final check button to submit all answers at (174, 483) on button#checkButn
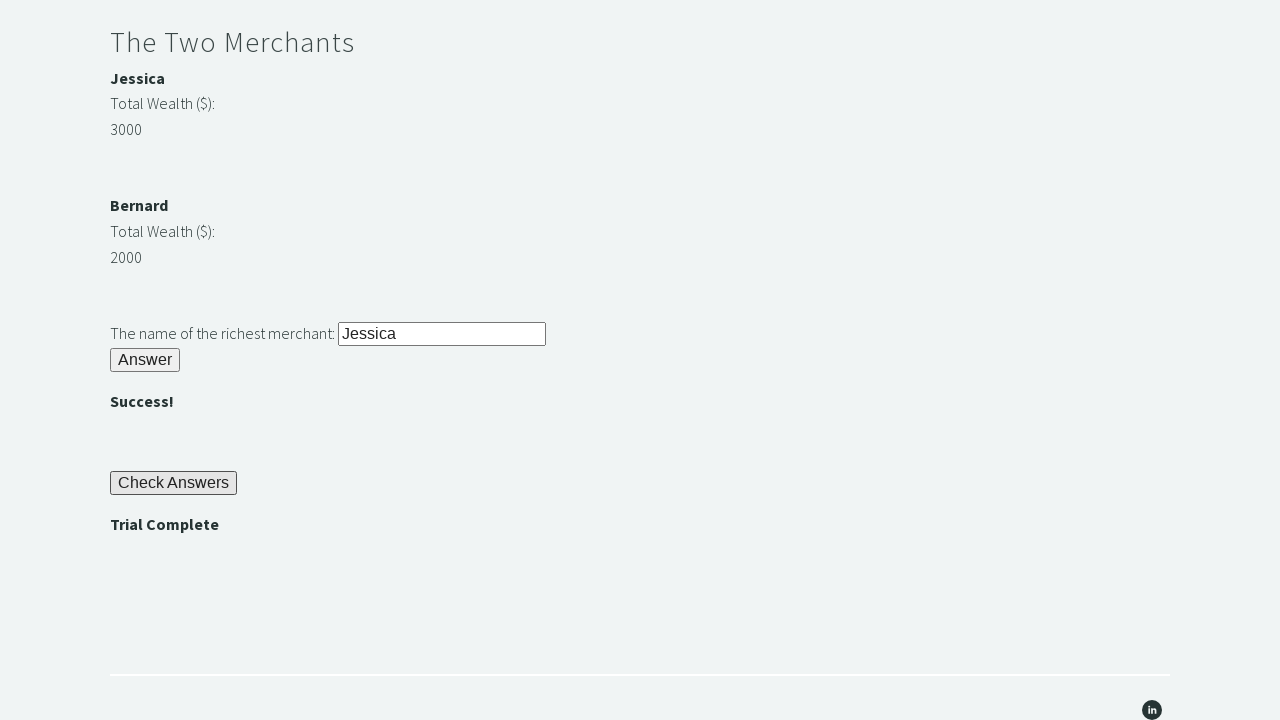

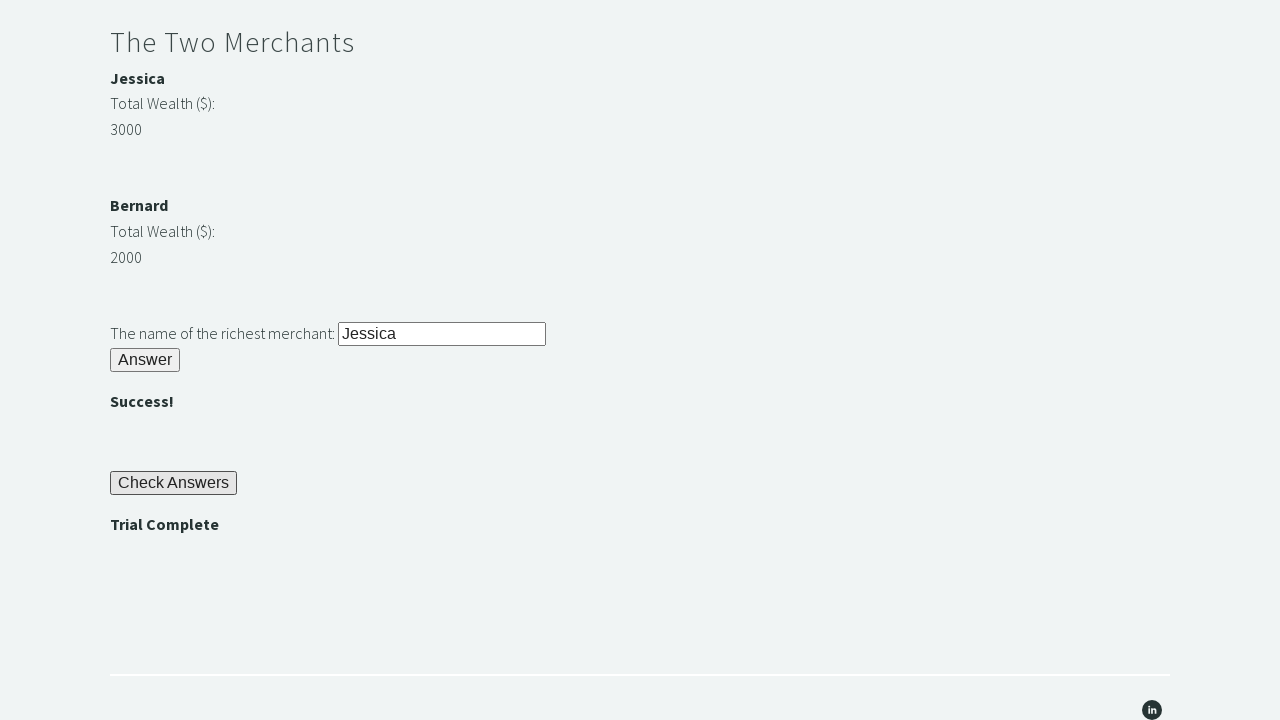